Tests alert popup handling by triggering an alert and accepting it

Starting URL: https://demo.automationtesting.in/Alerts.html

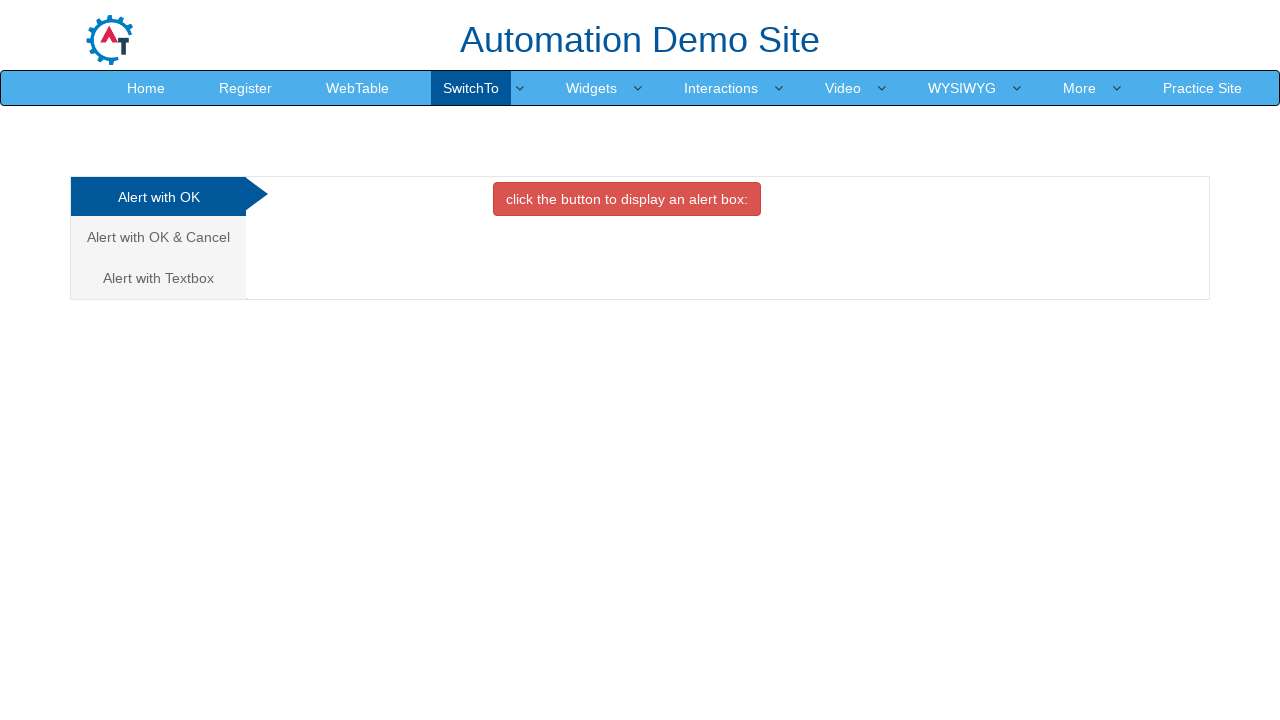

Navigated to Alerts demo page
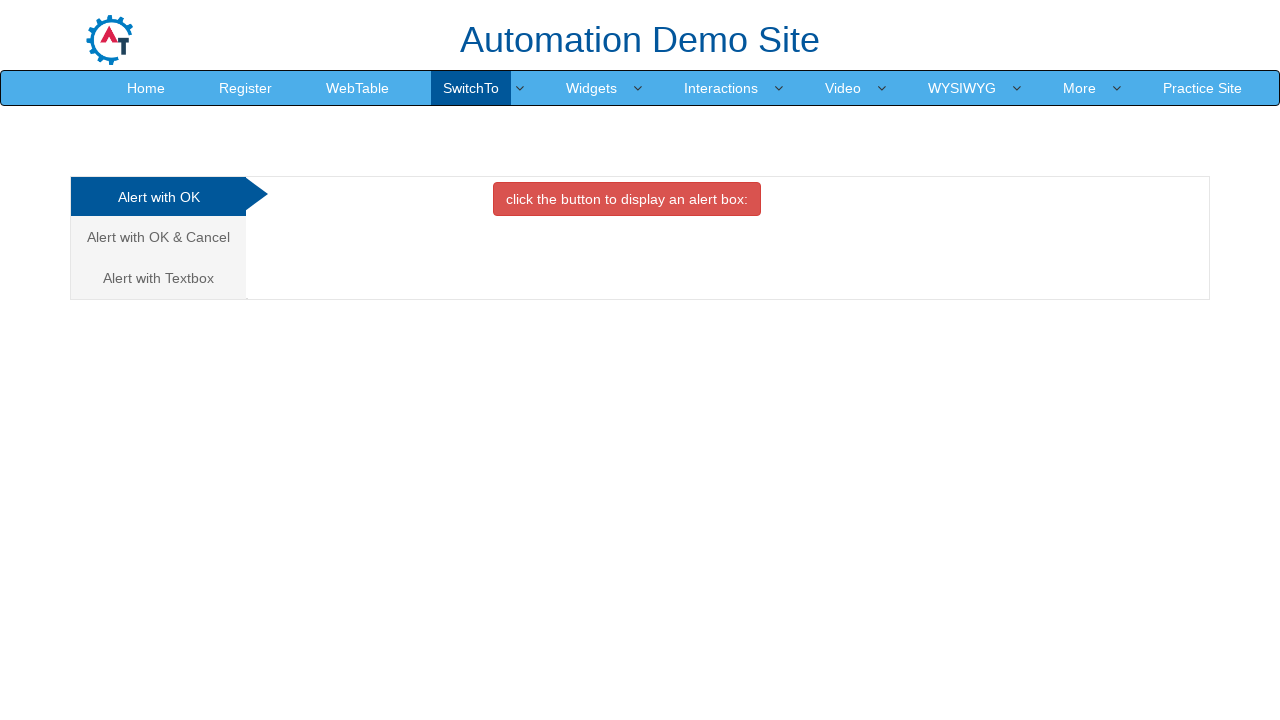

Clicked button to trigger alert popup at (627, 199) on xpath=//button[@class='btn btn-danger']
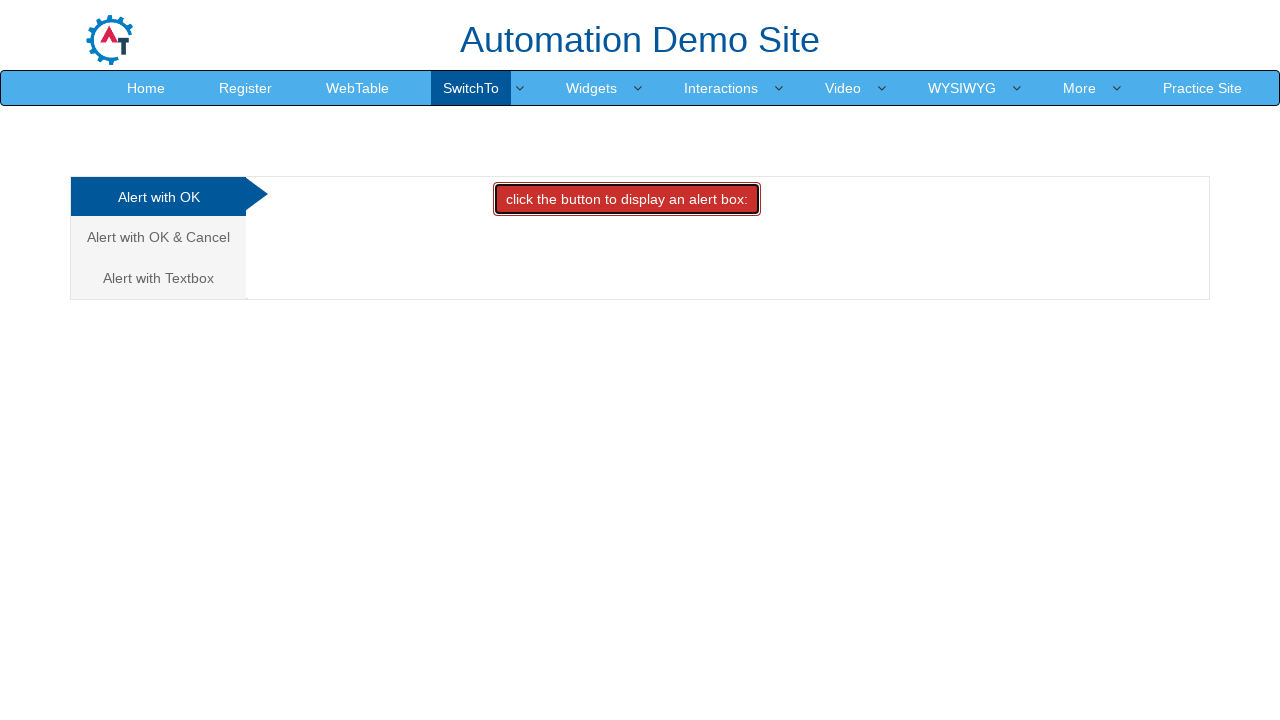

Set up dialog handler to accept alerts
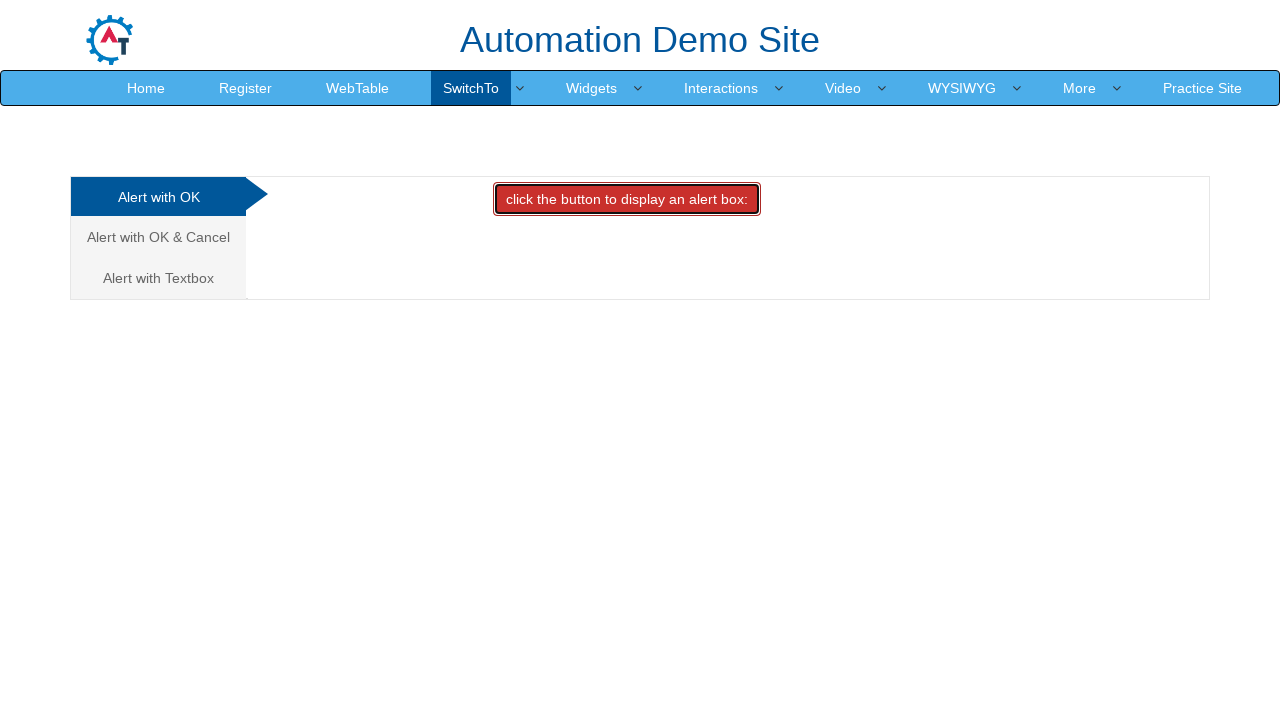

Clicked button again to trigger alert, which was auto-accepted at (627, 199) on xpath=//button[@class='btn btn-danger']
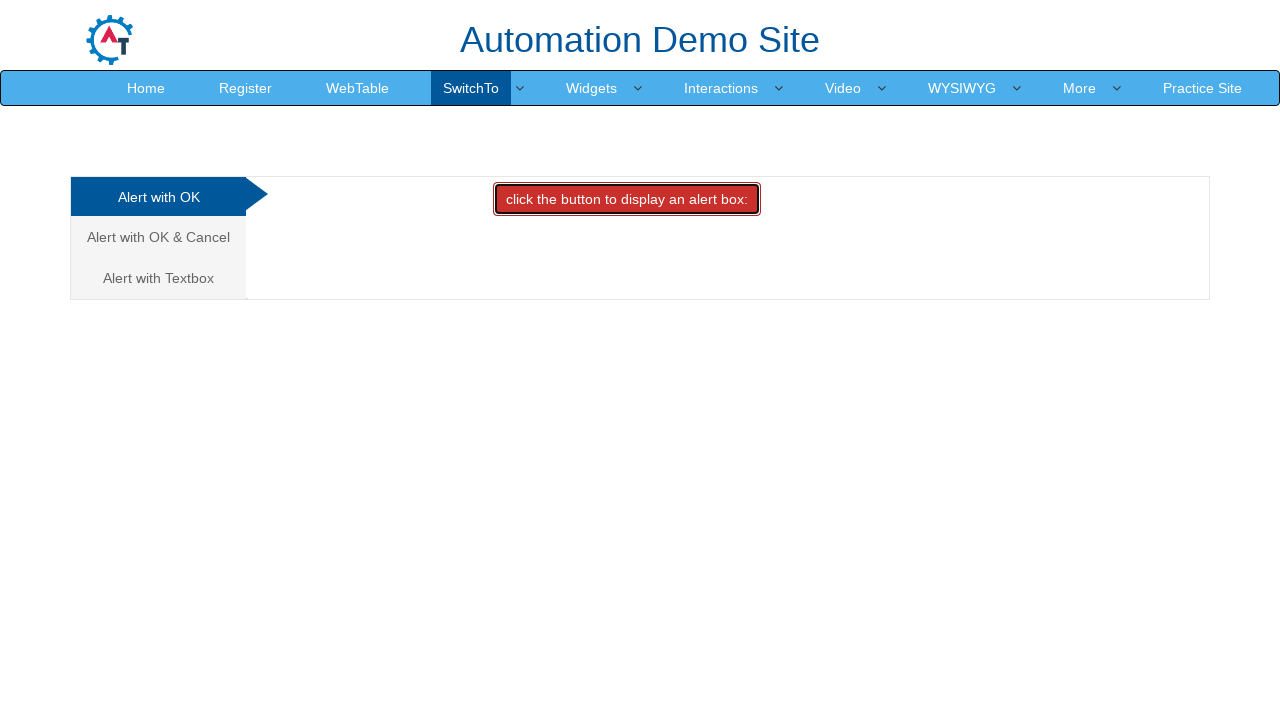

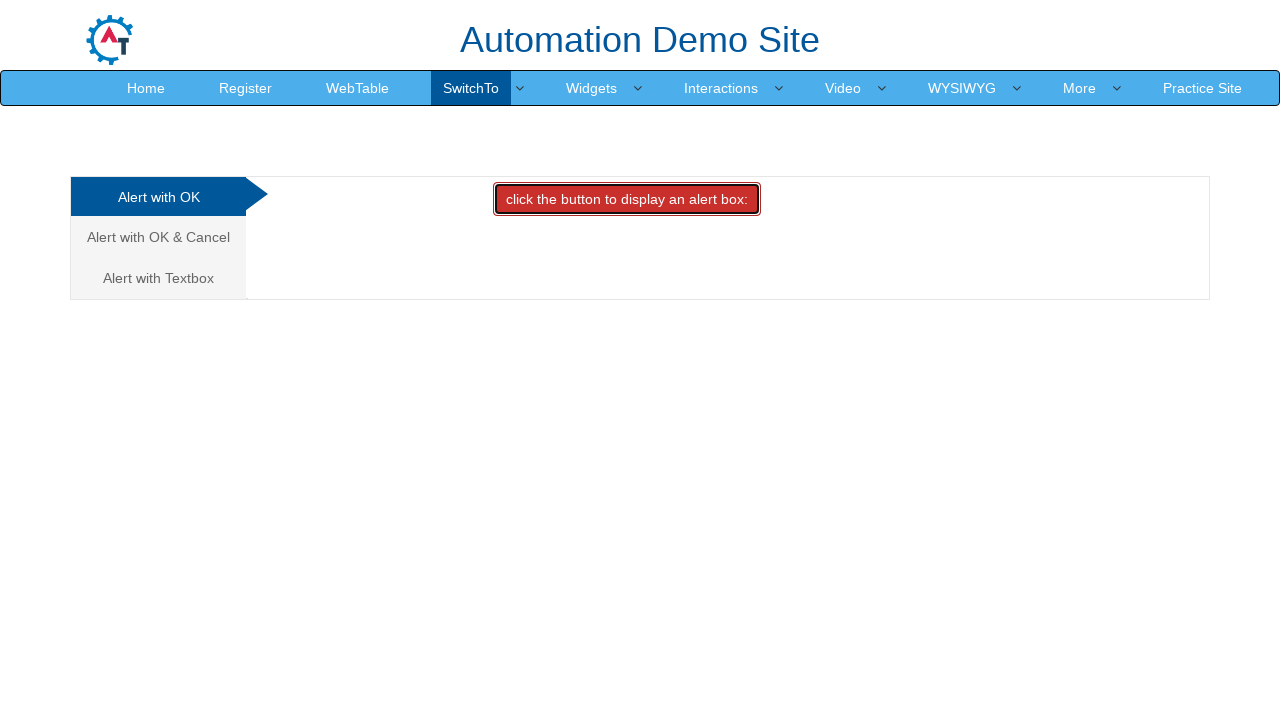